Tests browser window handling by clicking a button to open a new window, then iterating through all window handles to close the new window while keeping the original window open.

Starting URL: https://demoqa.com/browser-windows

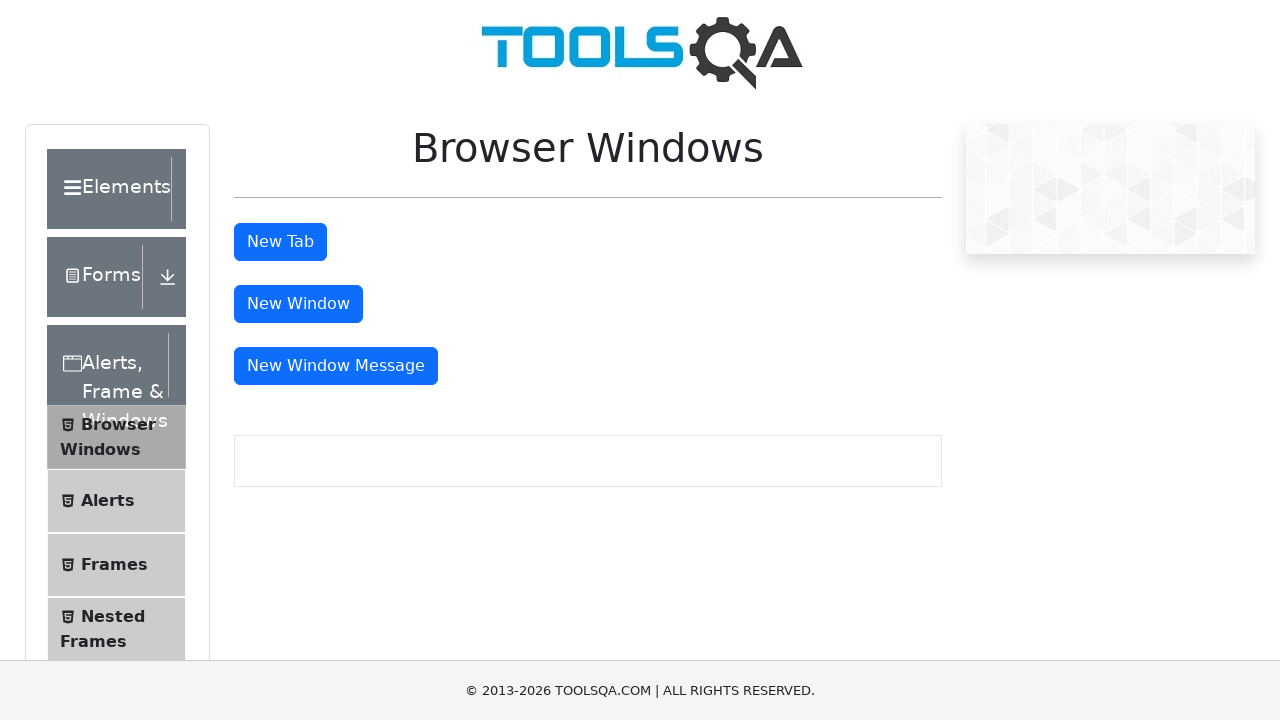

Stored reference to original page/window
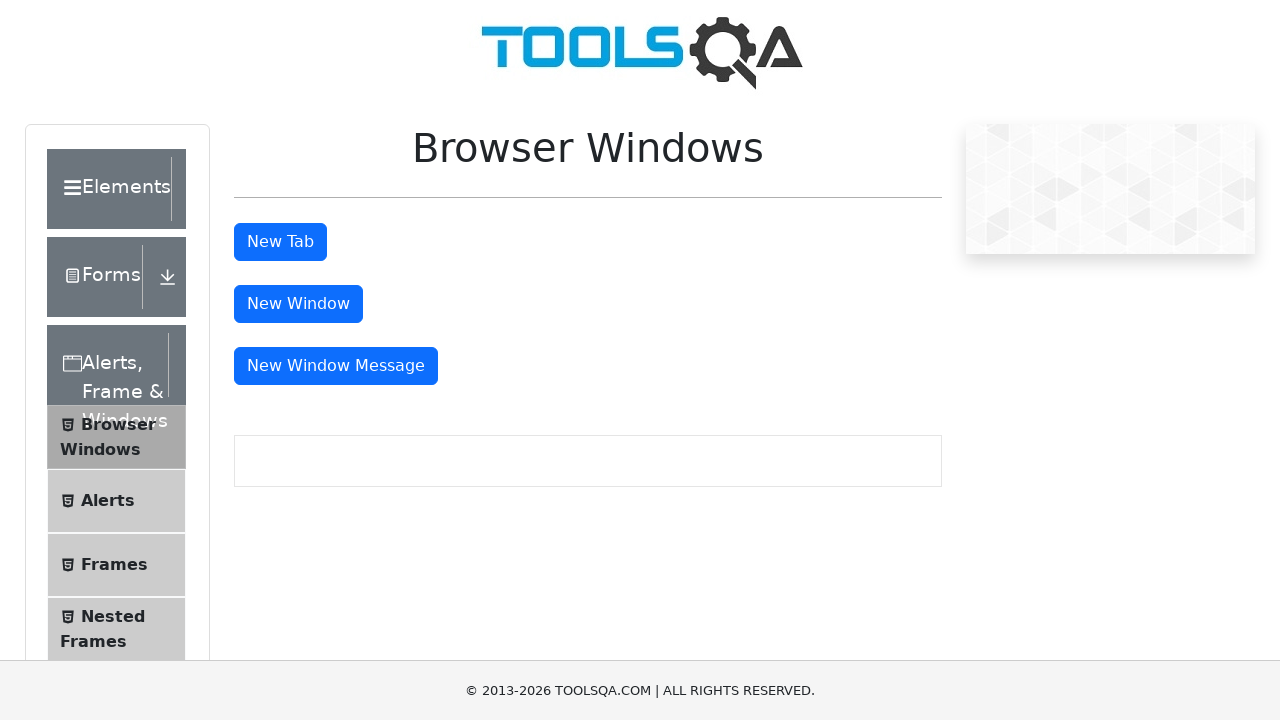

Clicked 'New Window' button to open new window at (298, 304) on button#windowButton
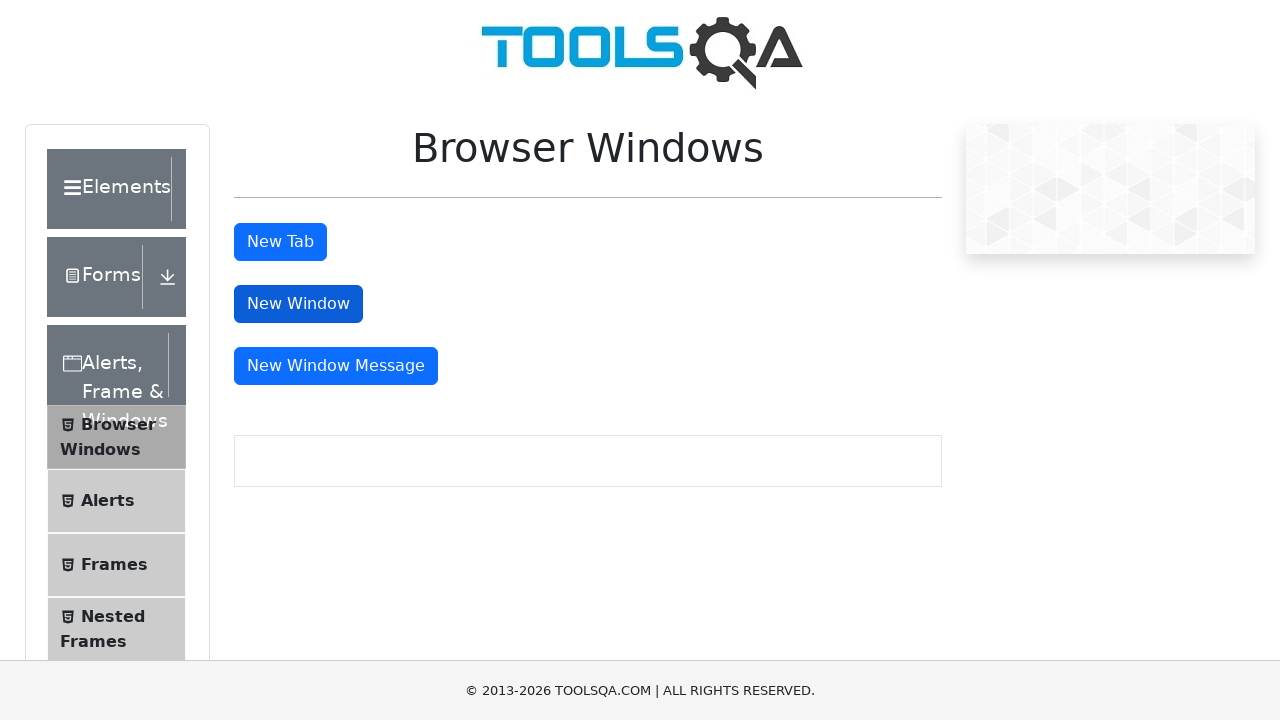

Captured new window page object
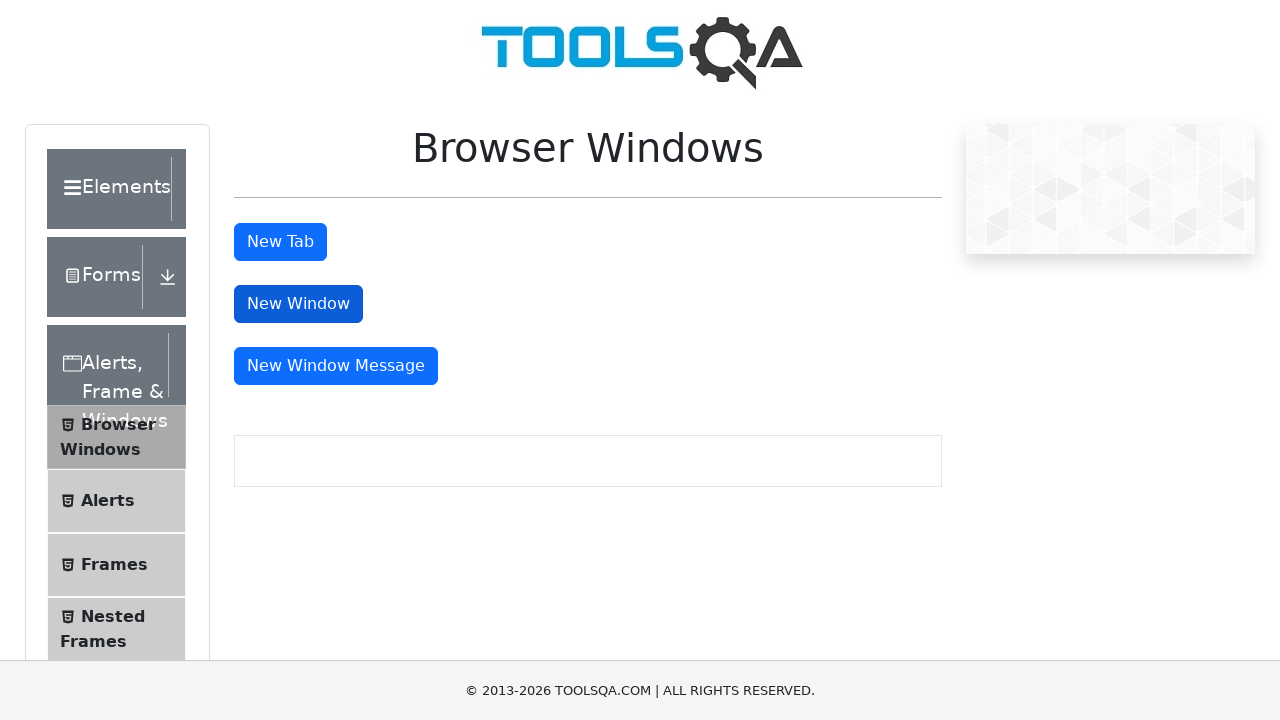

New window loaded successfully
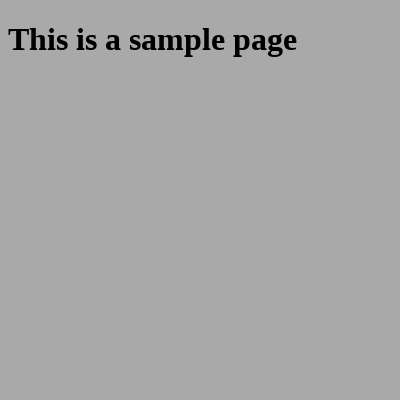

Closed the new window
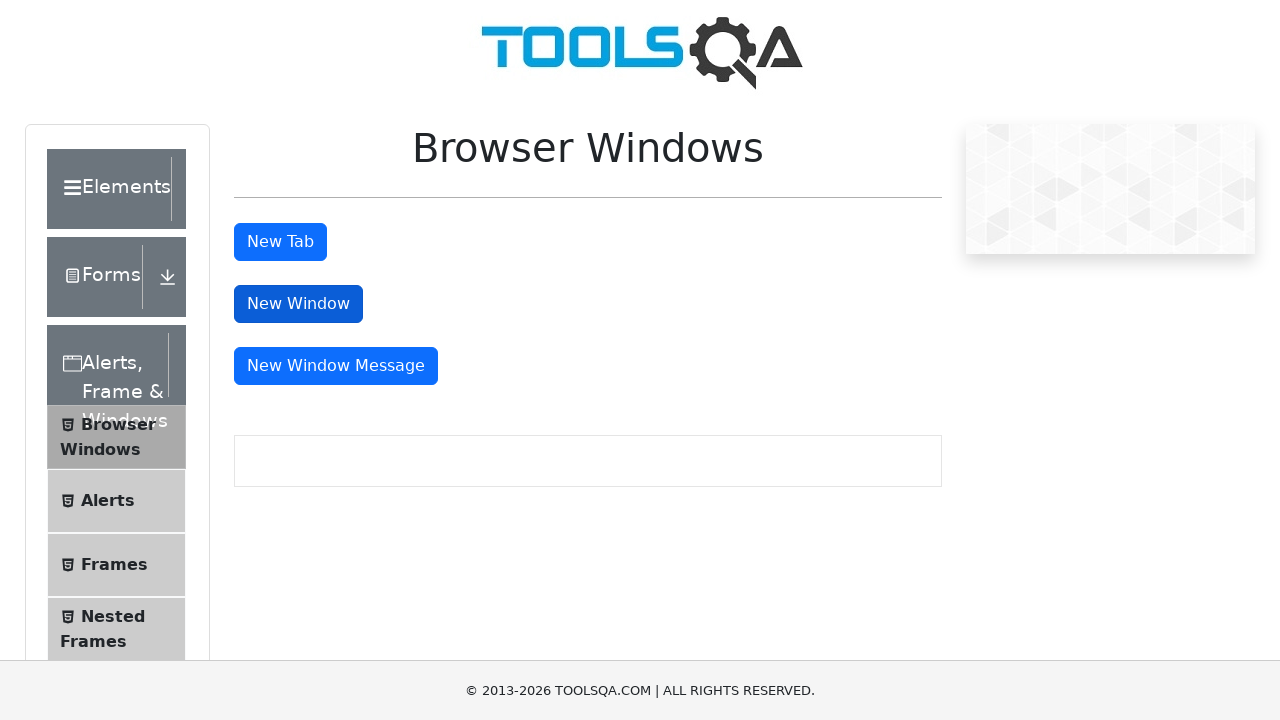

Verified original window is still accessible with 'New Window' button present
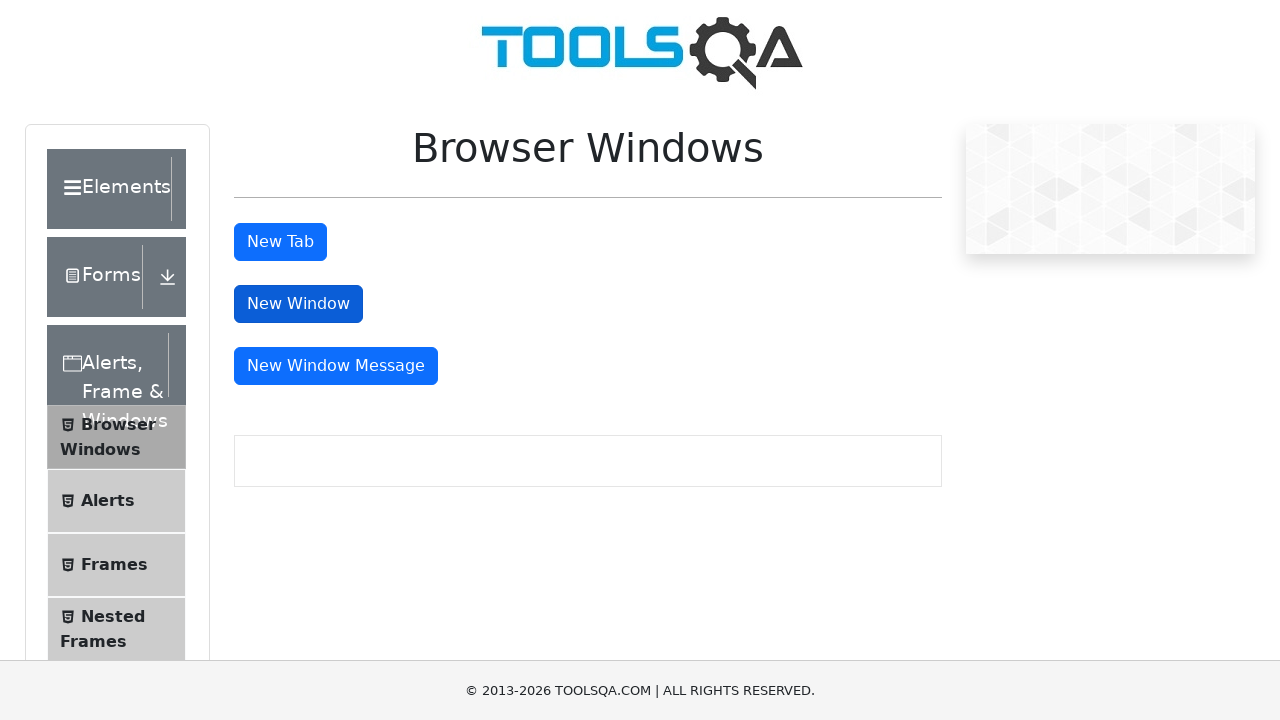

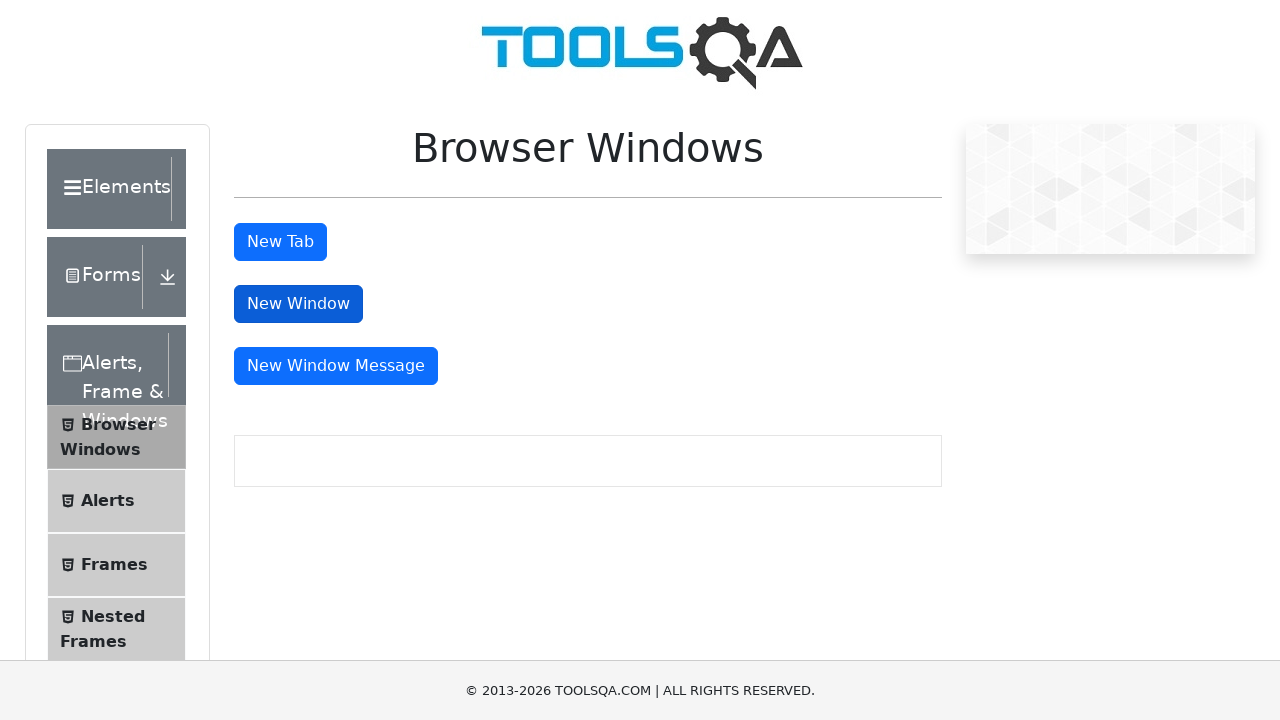